Tests that clicking the button without filling the input bar does not change the button text.

Starting URL: http://uitestingplayground.com/textinput

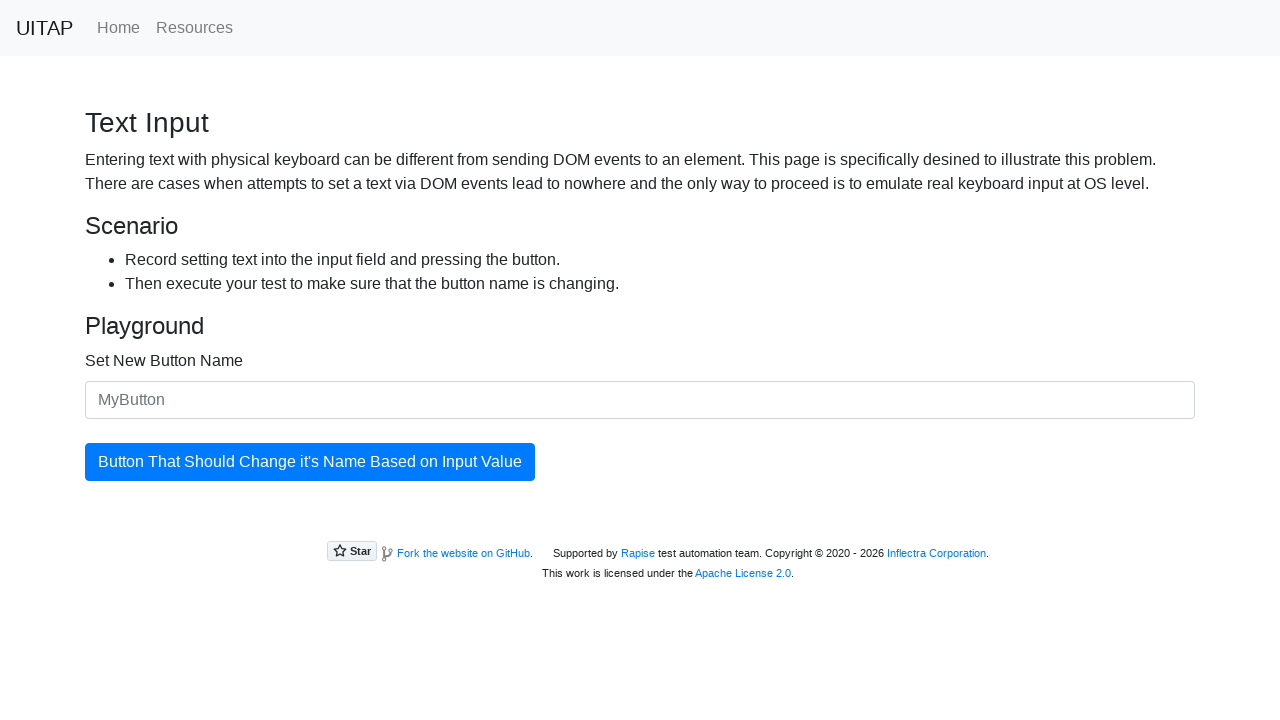

Waited for primary button to be visible
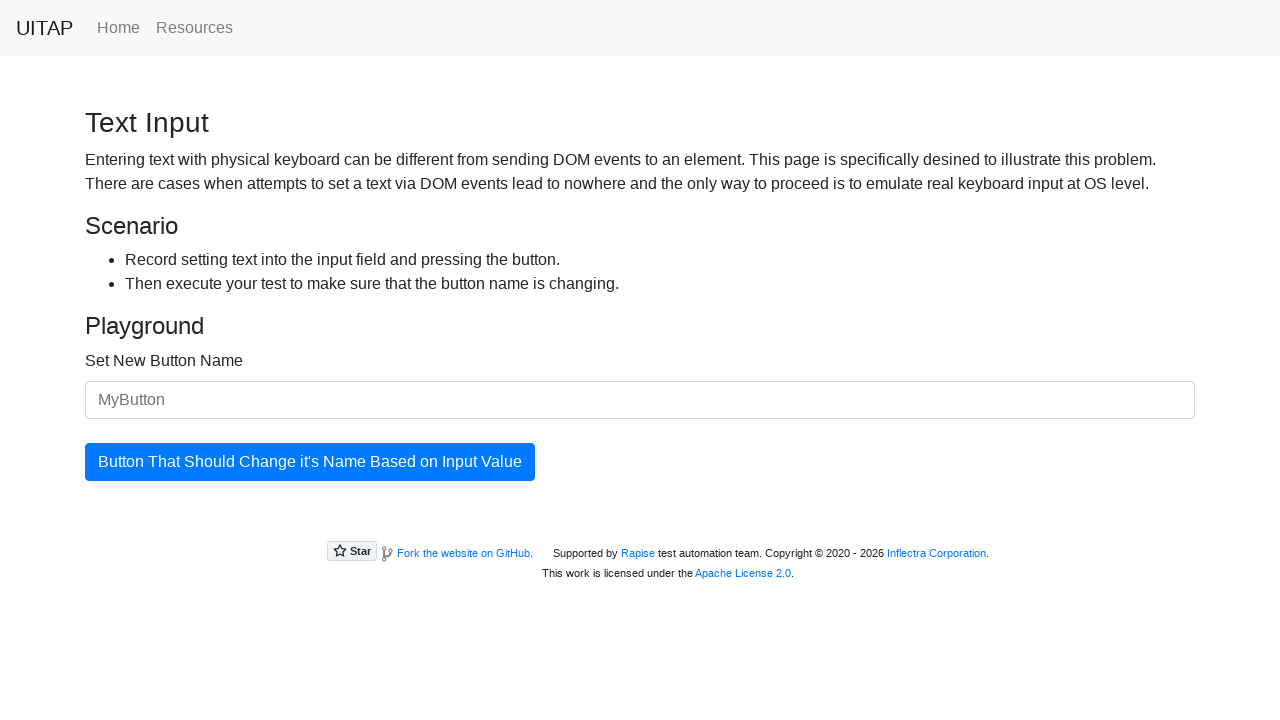

Clicked the button without filling the input field at (310, 462) on .btn-primary
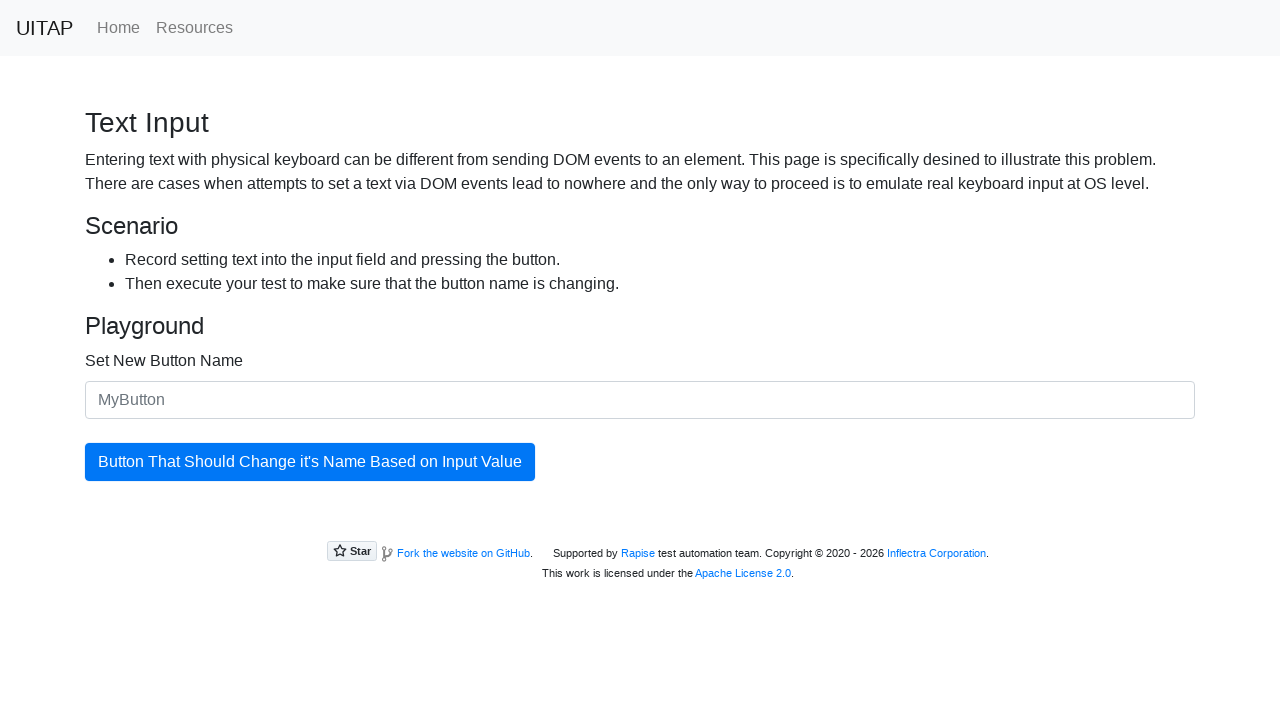

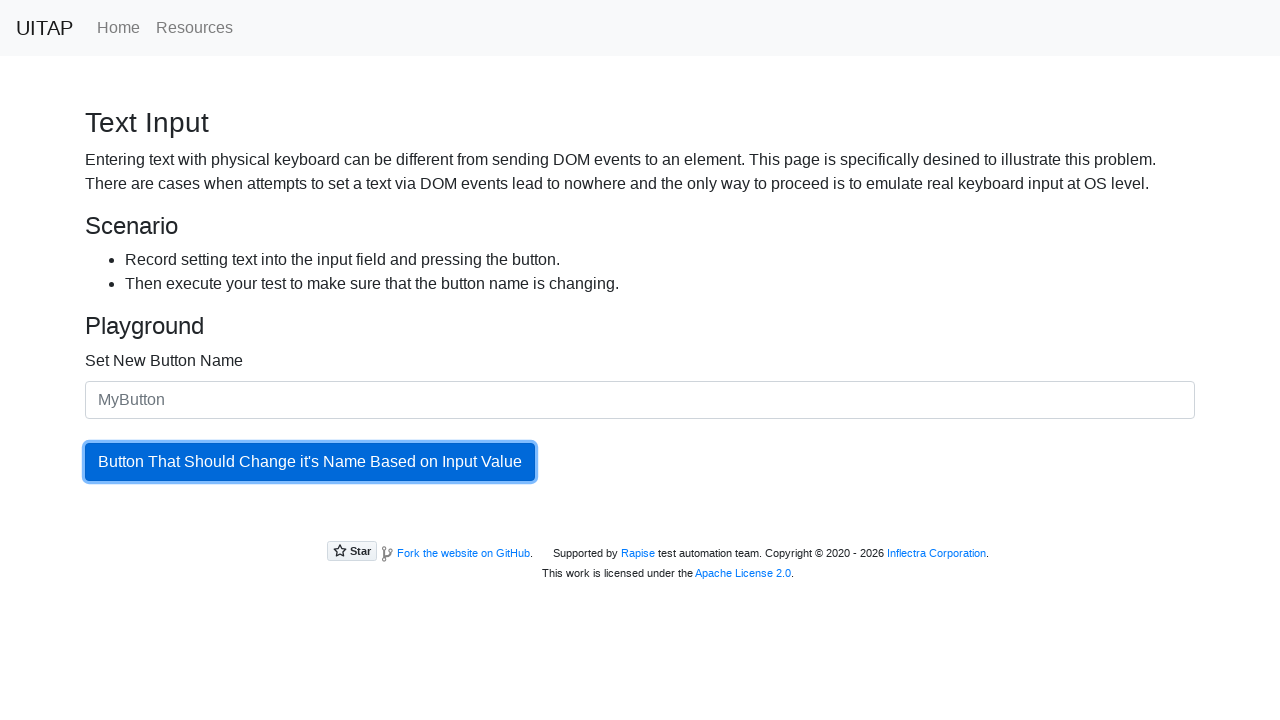